Tests dropdown selection by navigating to the dropdown demo page and selecting "Saturday" from the dropdown list.

Starting URL: https://www.lambdatest.com/selenium-playground/

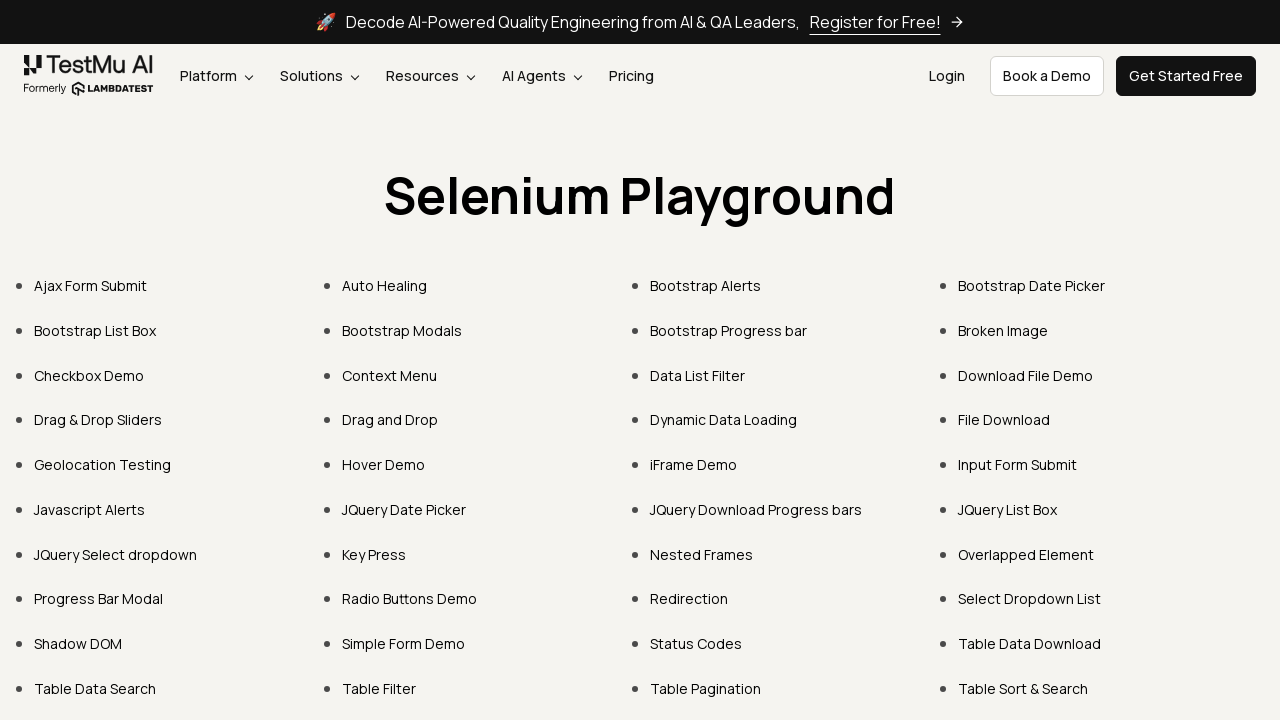

Navigated to LambdaTest Selenium Playground home page
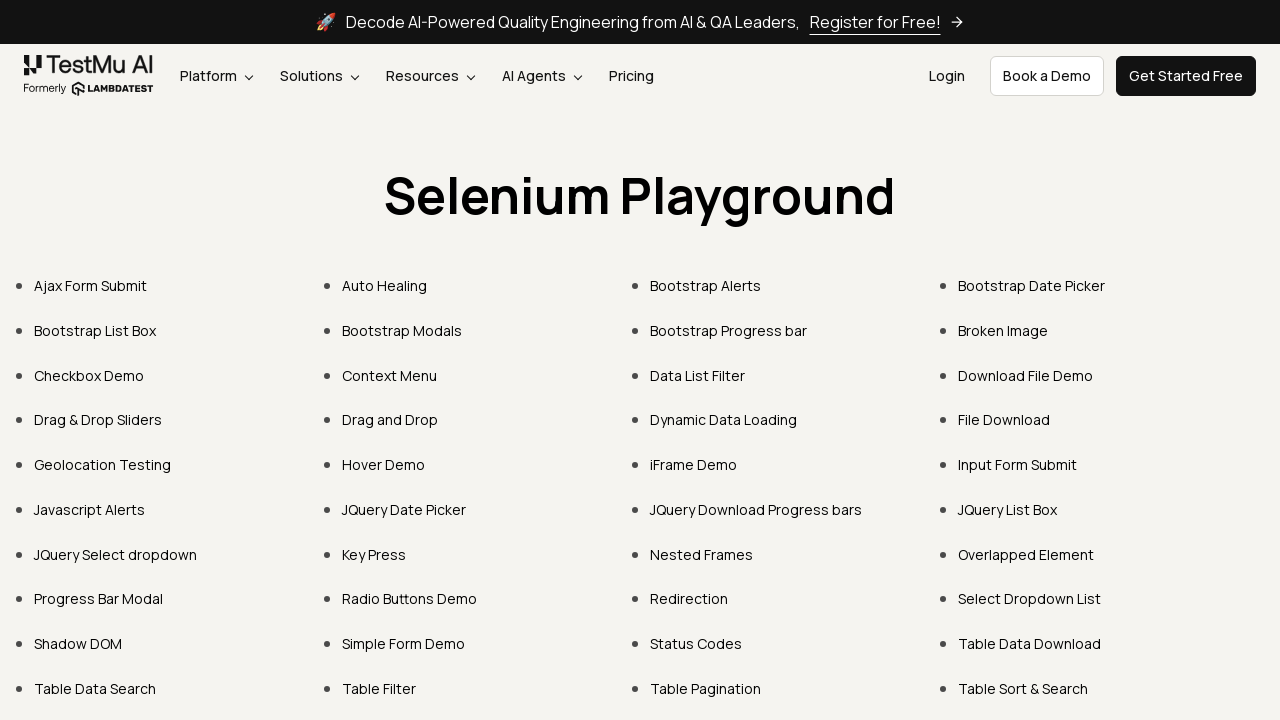

Clicked on 'Select Dropdown List' link to navigate to dropdown demo at (1030, 599) on text=Select Dropdown List
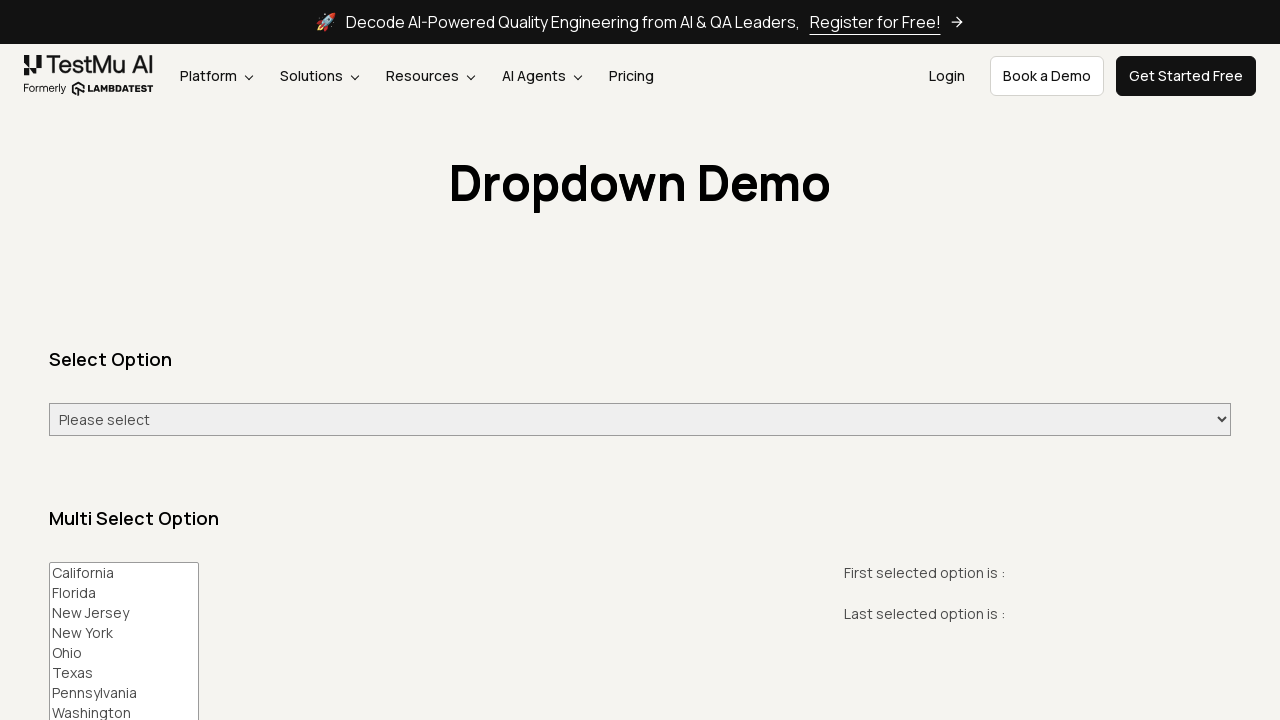

Selected 'Saturday' from the dropdown list on #select-demo
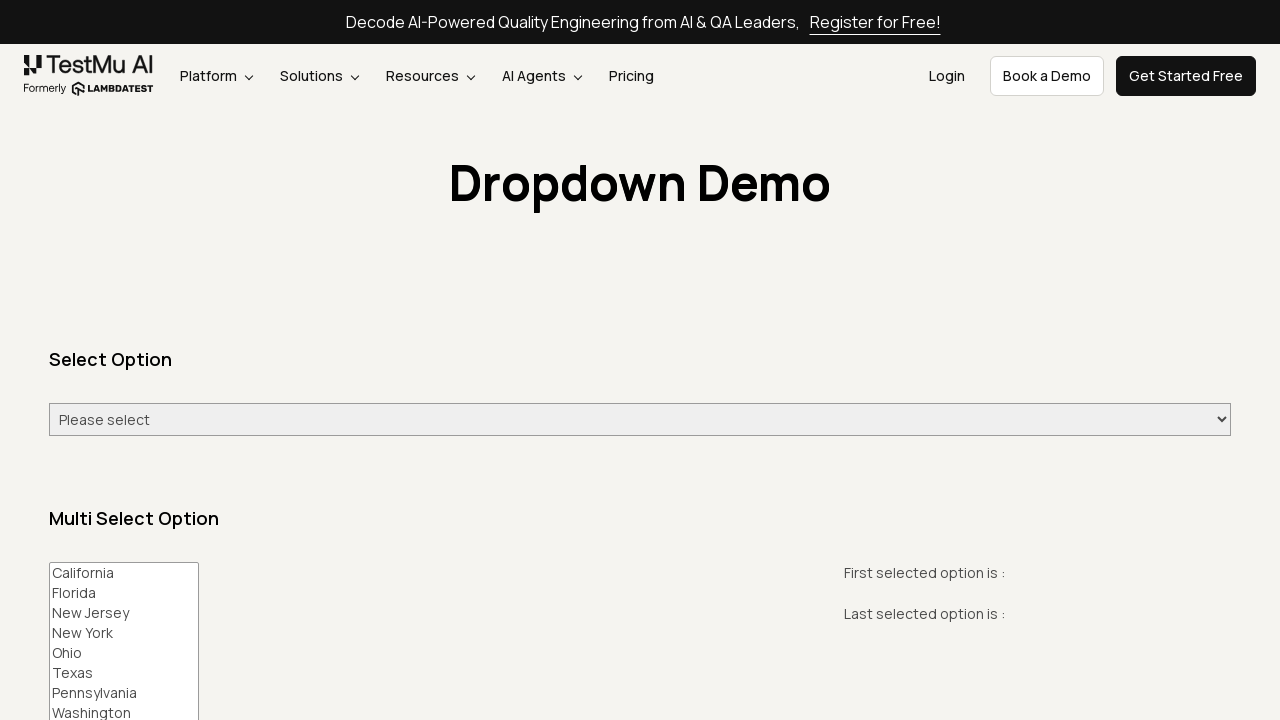

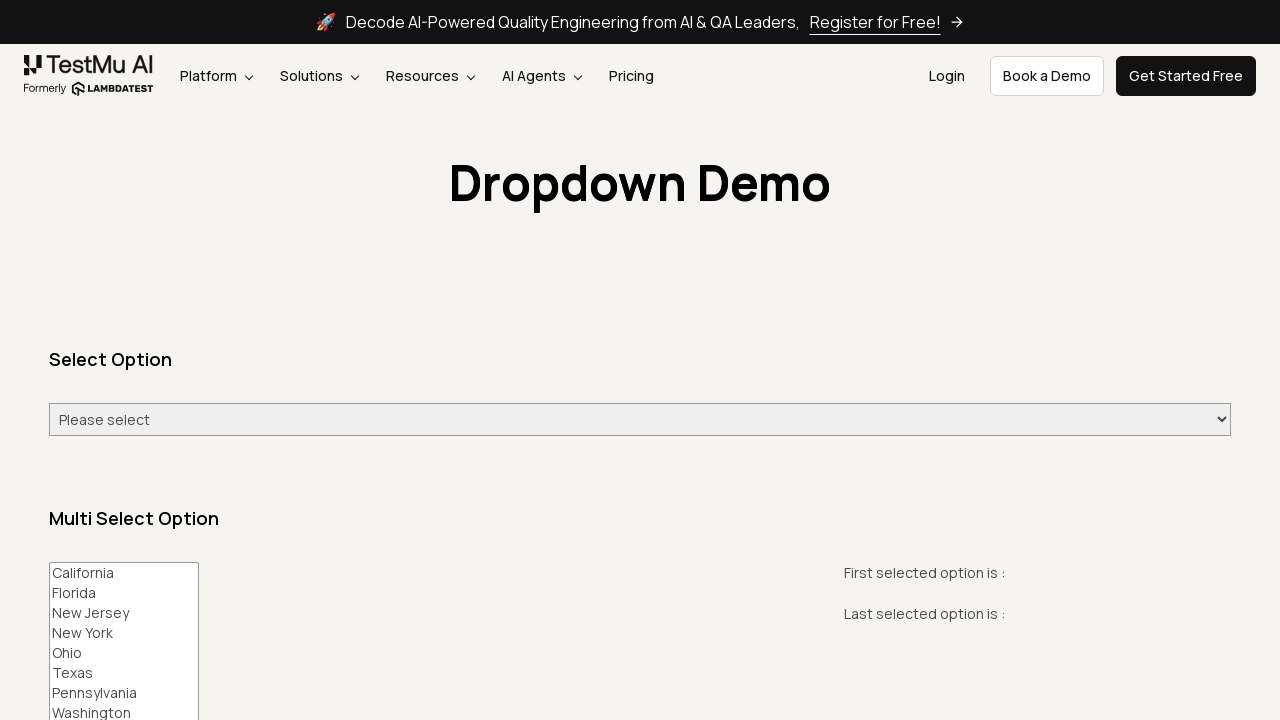